Finds an element by CSS selector and verifies its text content

Starting URL: https://webdriver.io

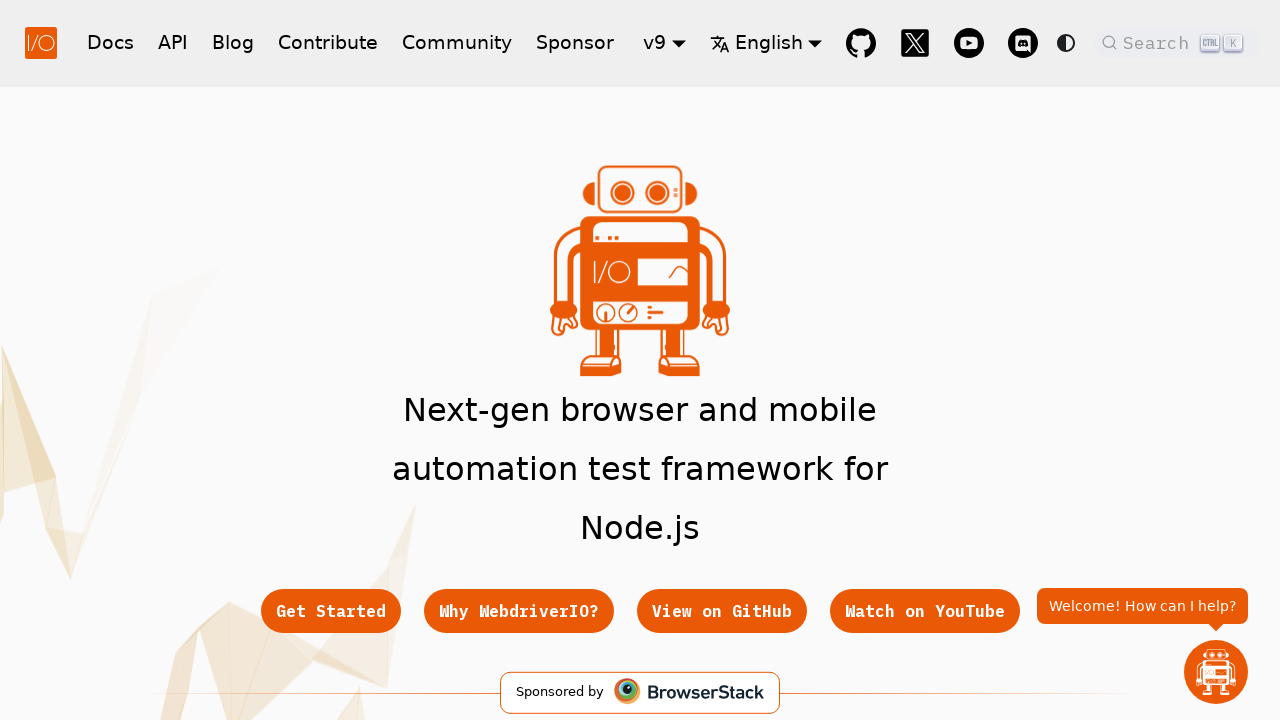

Located hero subtitle element by CSS selector '.hero__subtitle'
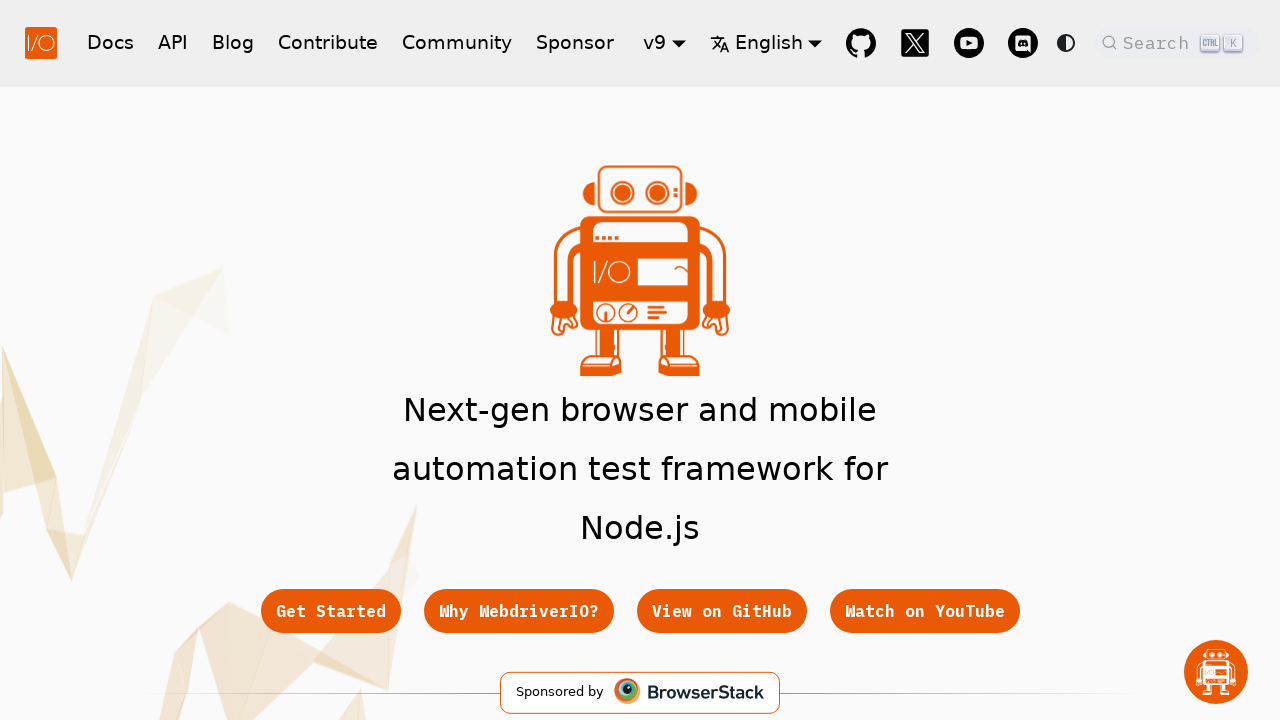

Verified hero subtitle text content matches expected text
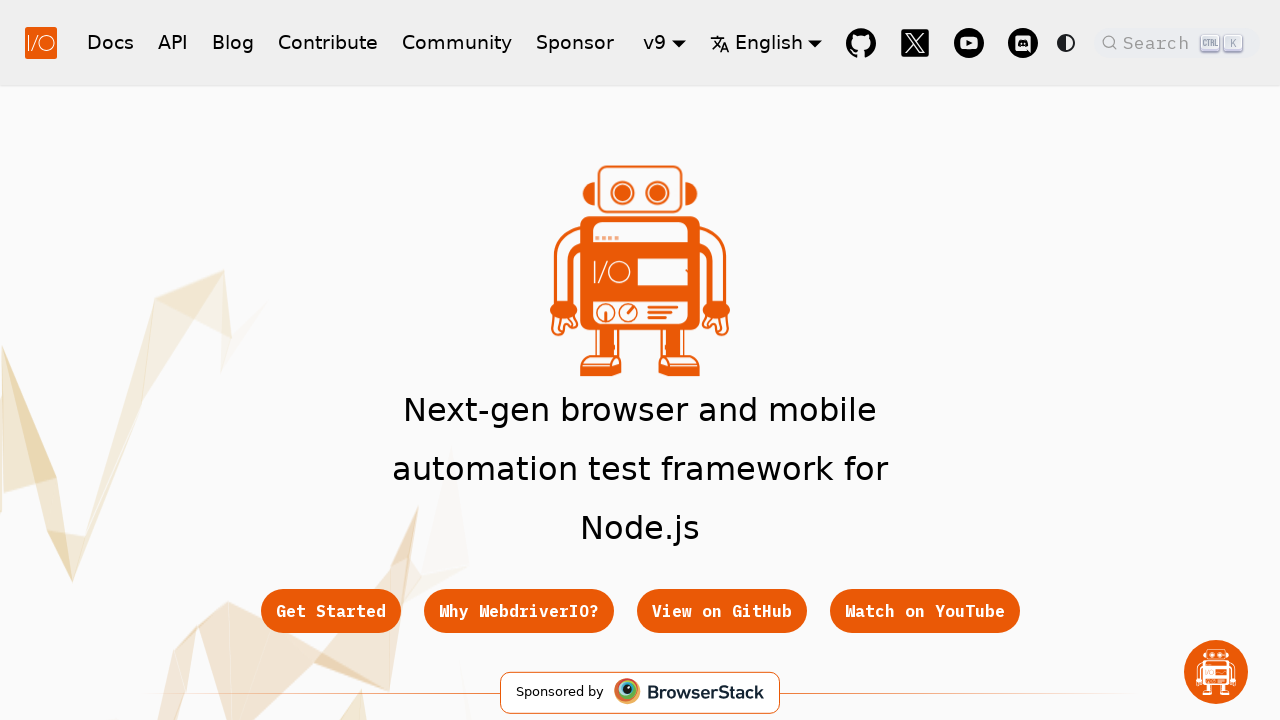

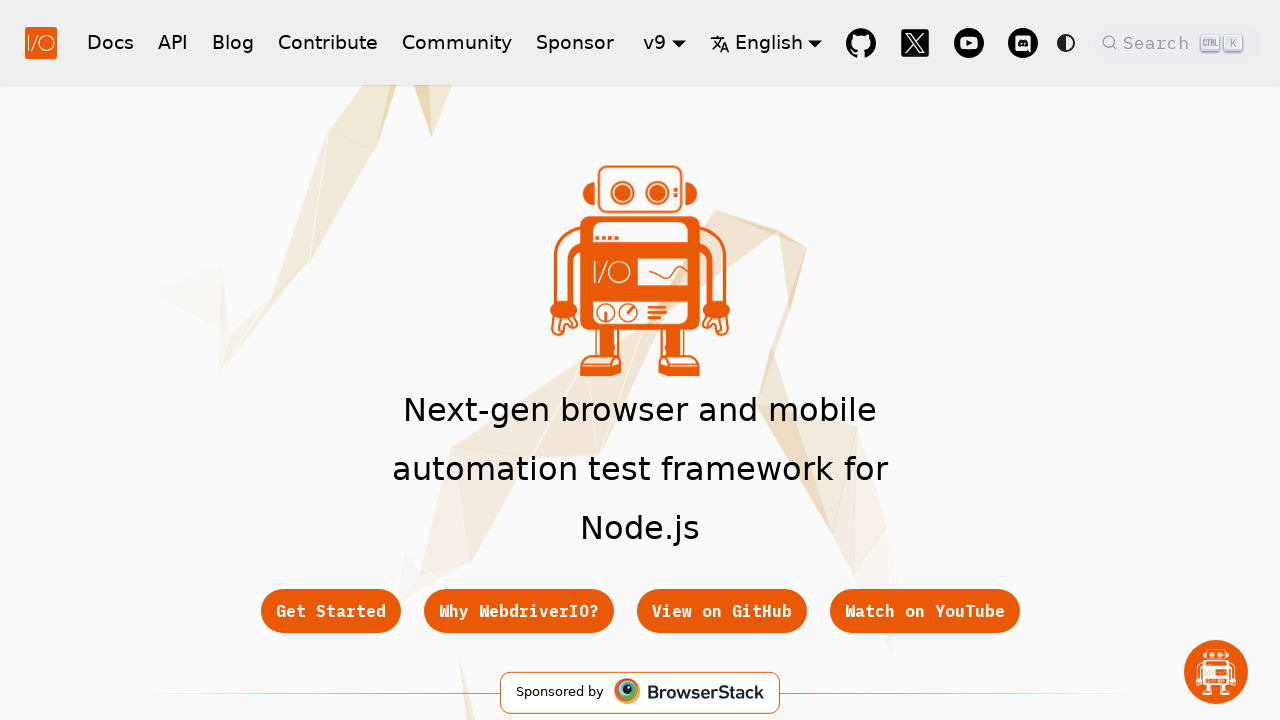